Tests a registration form by filling in first name, last name, and email fields, submitting the form, and verifying the success message is displayed.

Starting URL: http://suninjuly.github.io/registration1.html

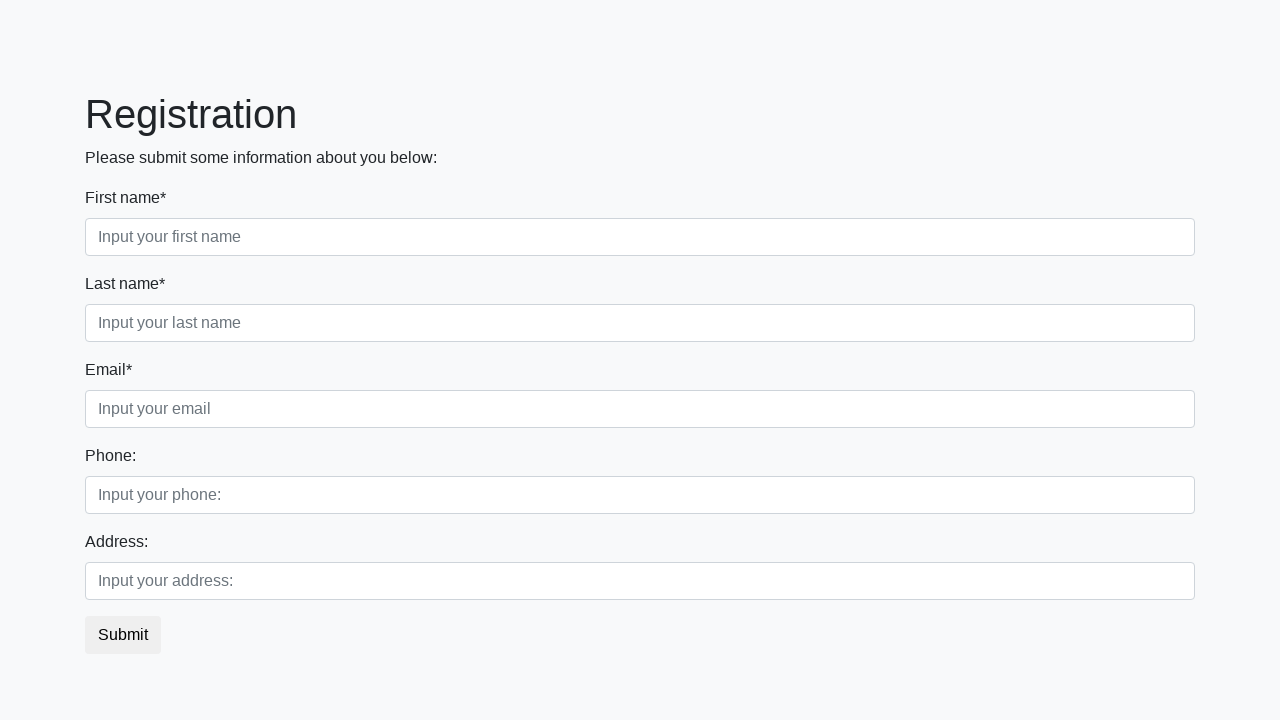

Filled first name field with 'Ivan' on input[placeholder="Input your first name"]
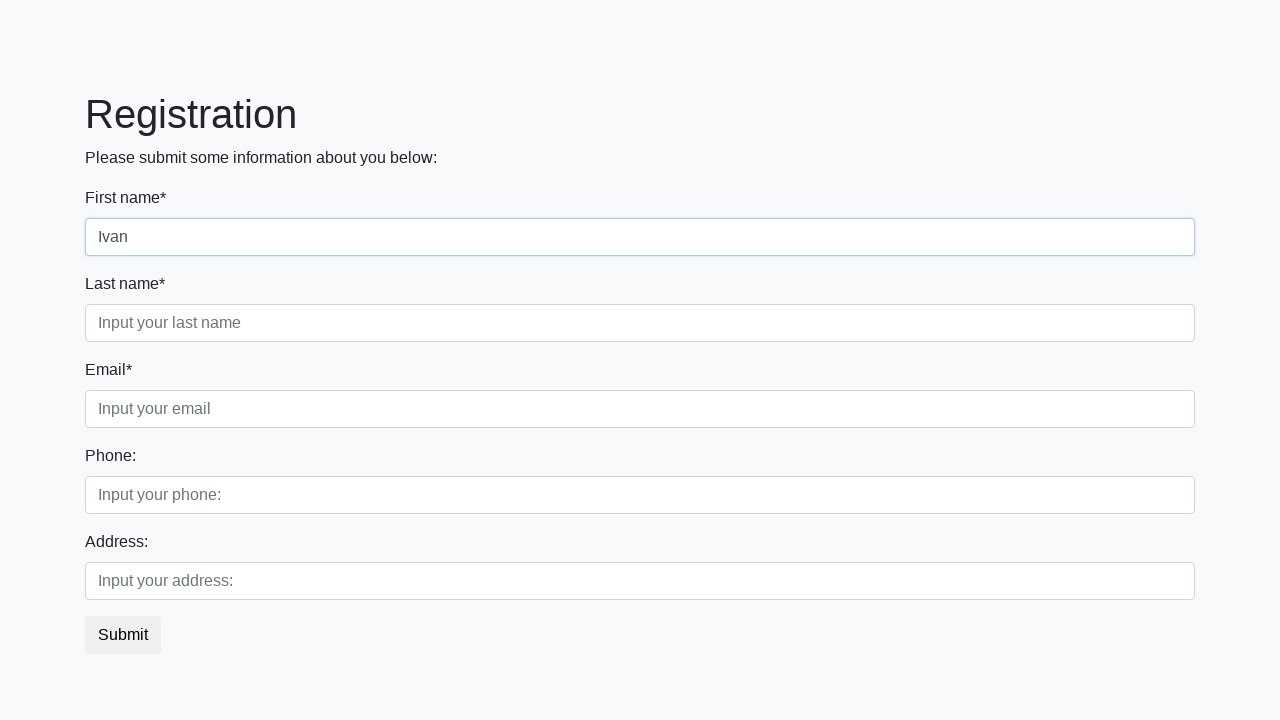

Filled last name field with 'Petrov' on input[placeholder="Input your last name"]
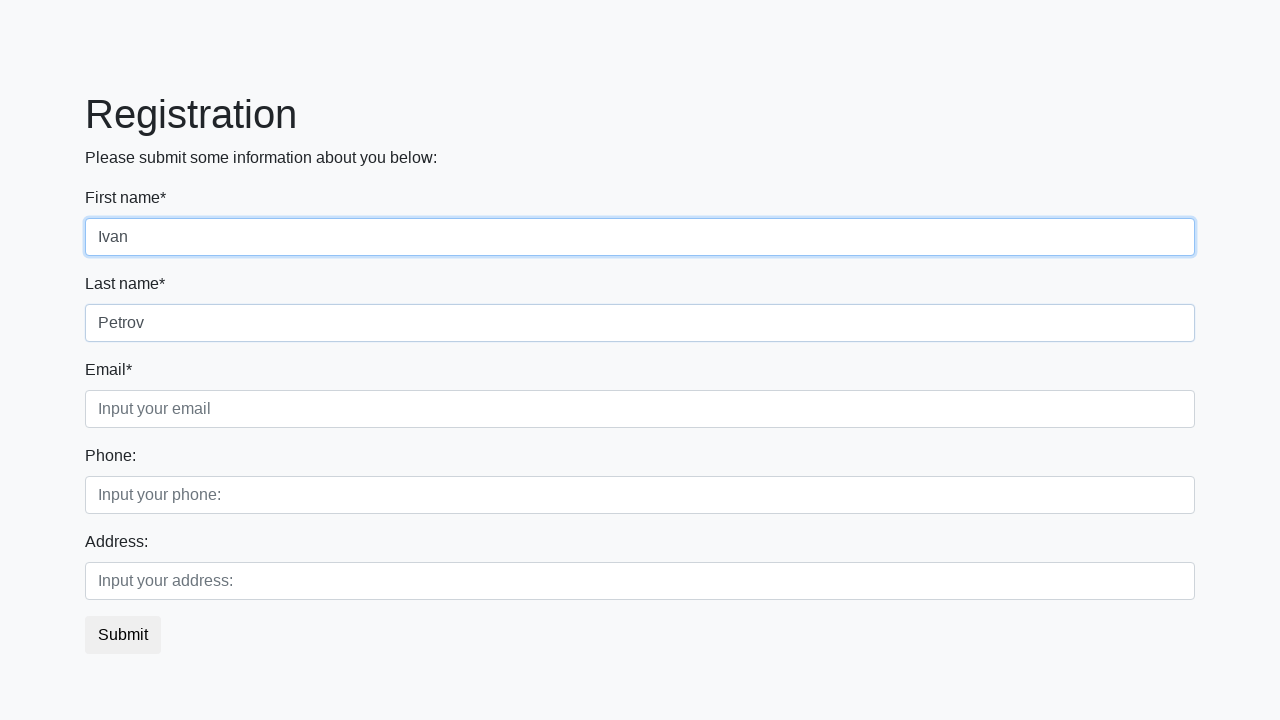

Filled email field with 'Ivan.Petrov@gmail.com' on input[placeholder="Input your email"]
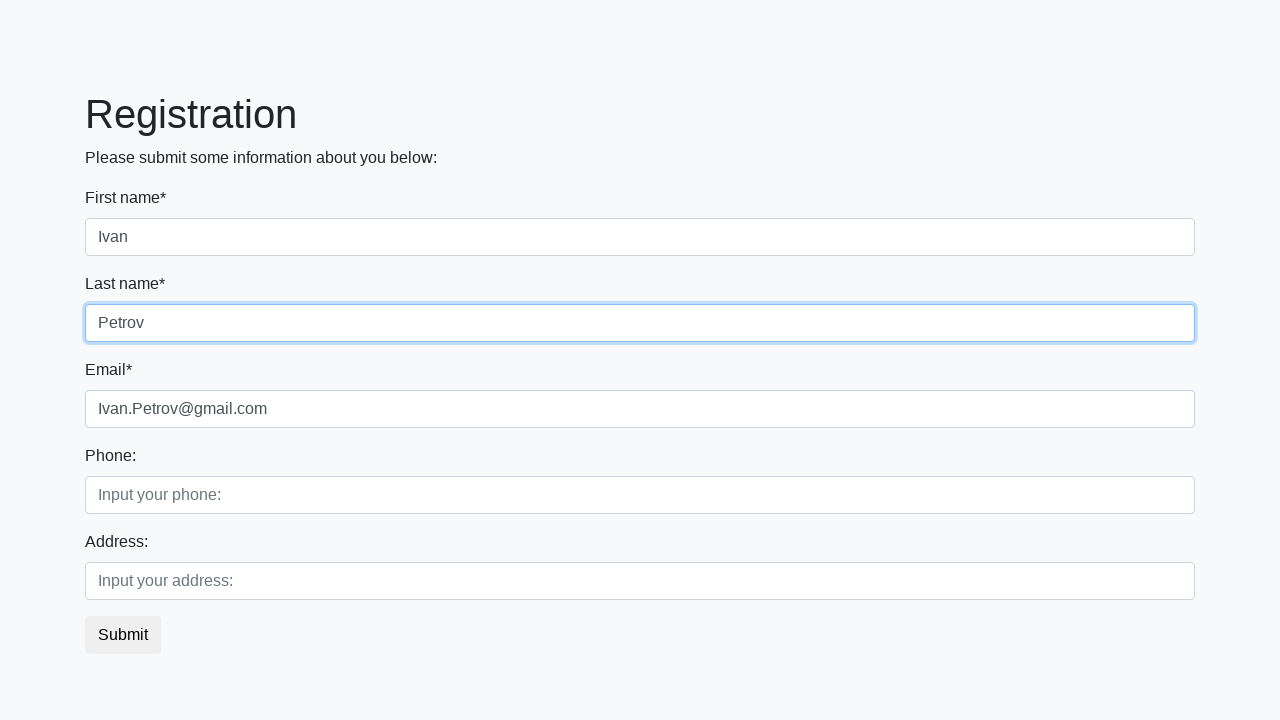

Clicked submit button to register at (123, 635) on button.btn
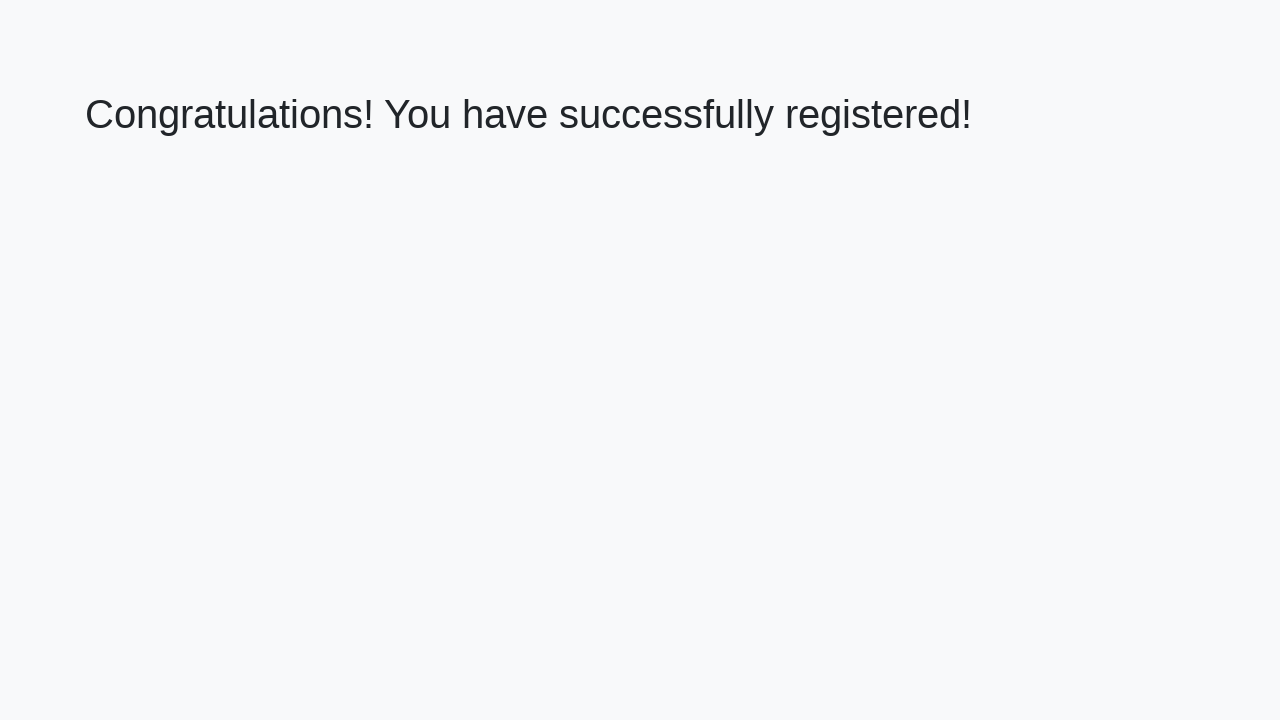

Success message heading loaded
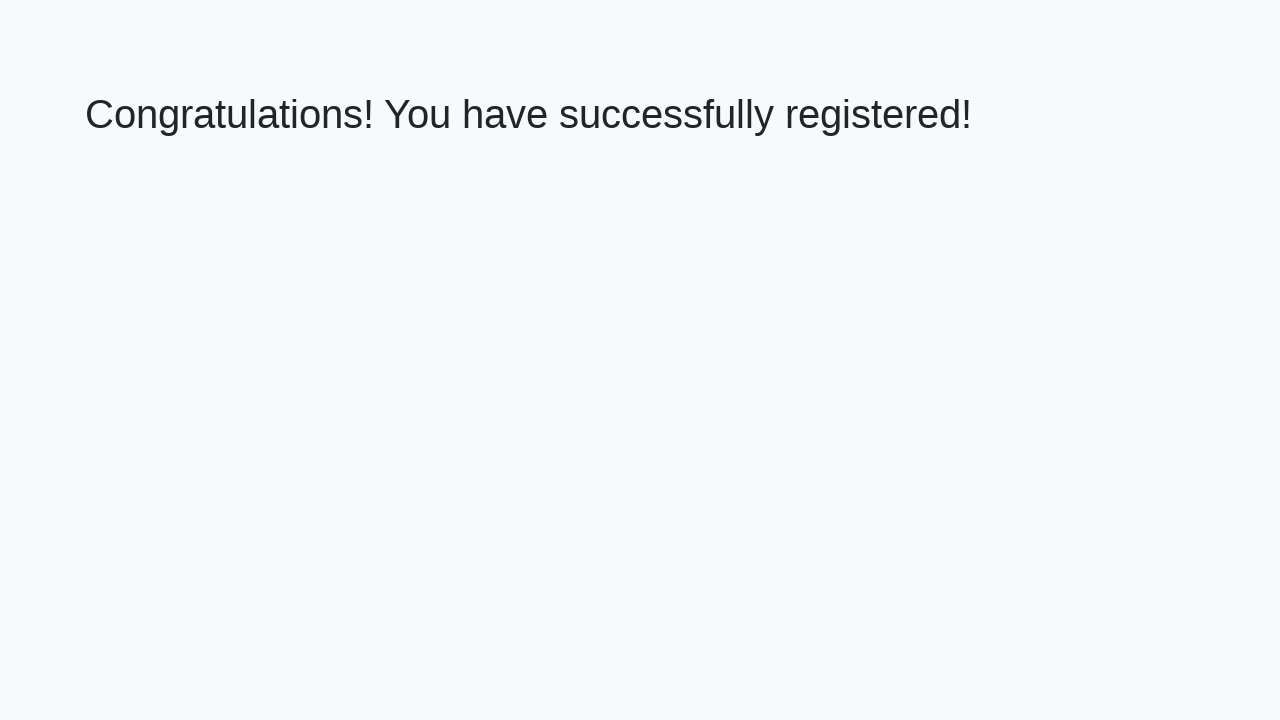

Retrieved success message text content
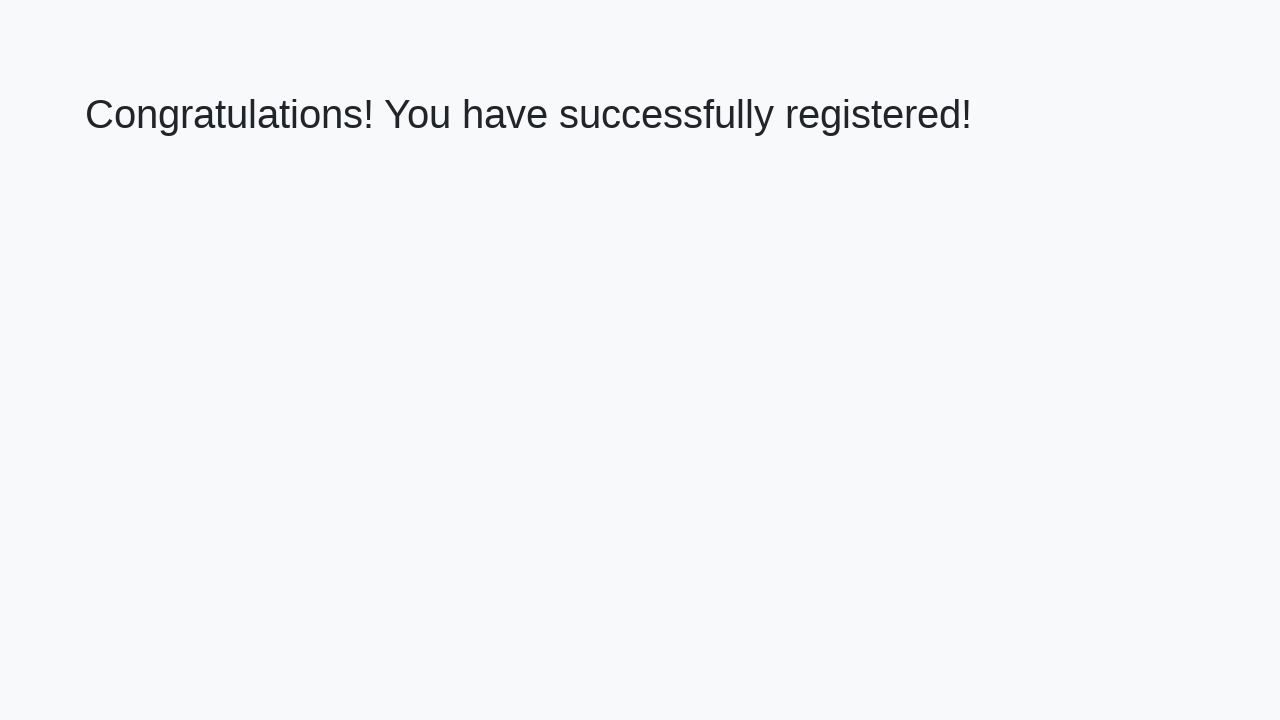

Verified success message: 'Congratulations! You have successfully registered!'
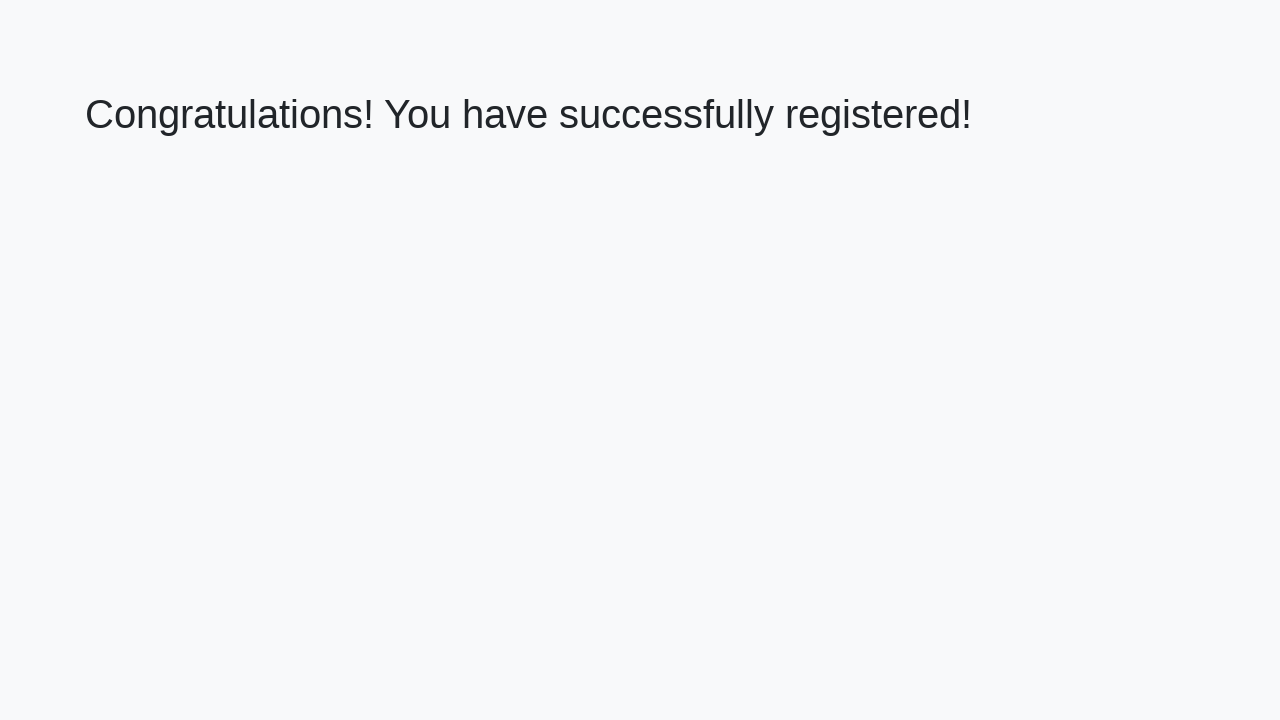

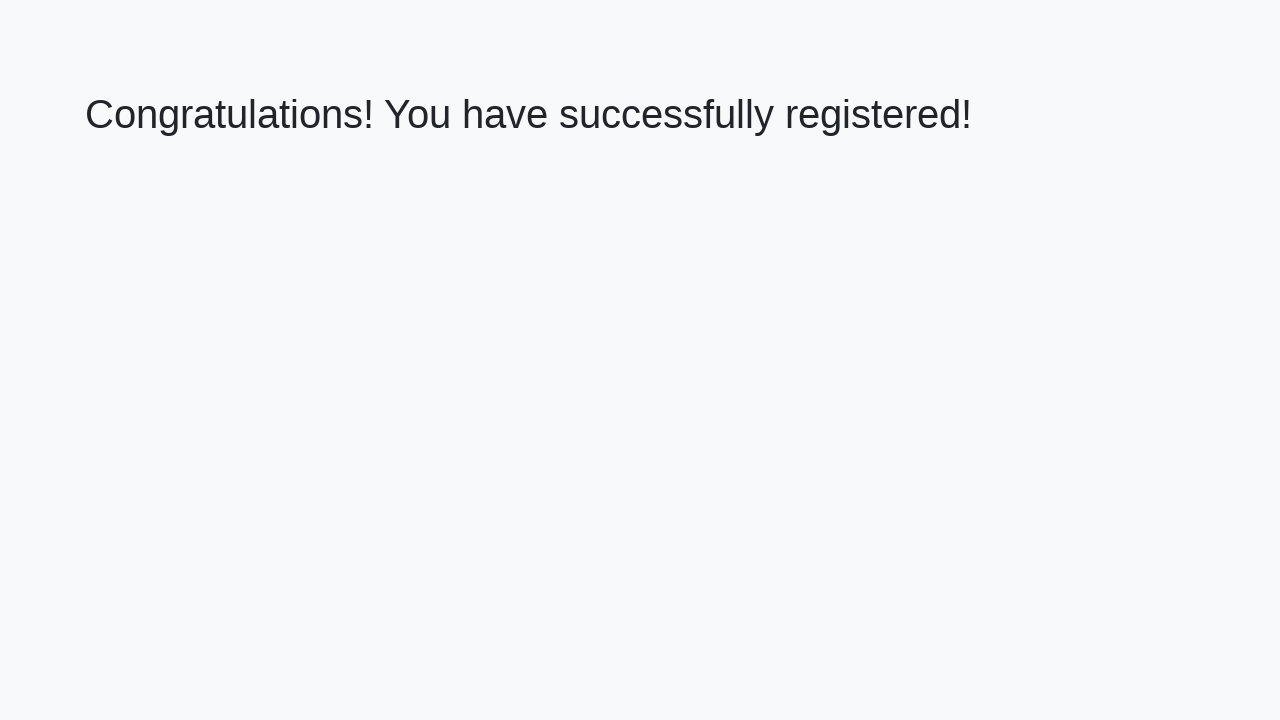